Tests form submission and validation by filling multiple form fields, leaving zip code empty, and verifying error and success styling

Starting URL: https://bonigarcia.dev/selenium-webdriver-java/data-types.html

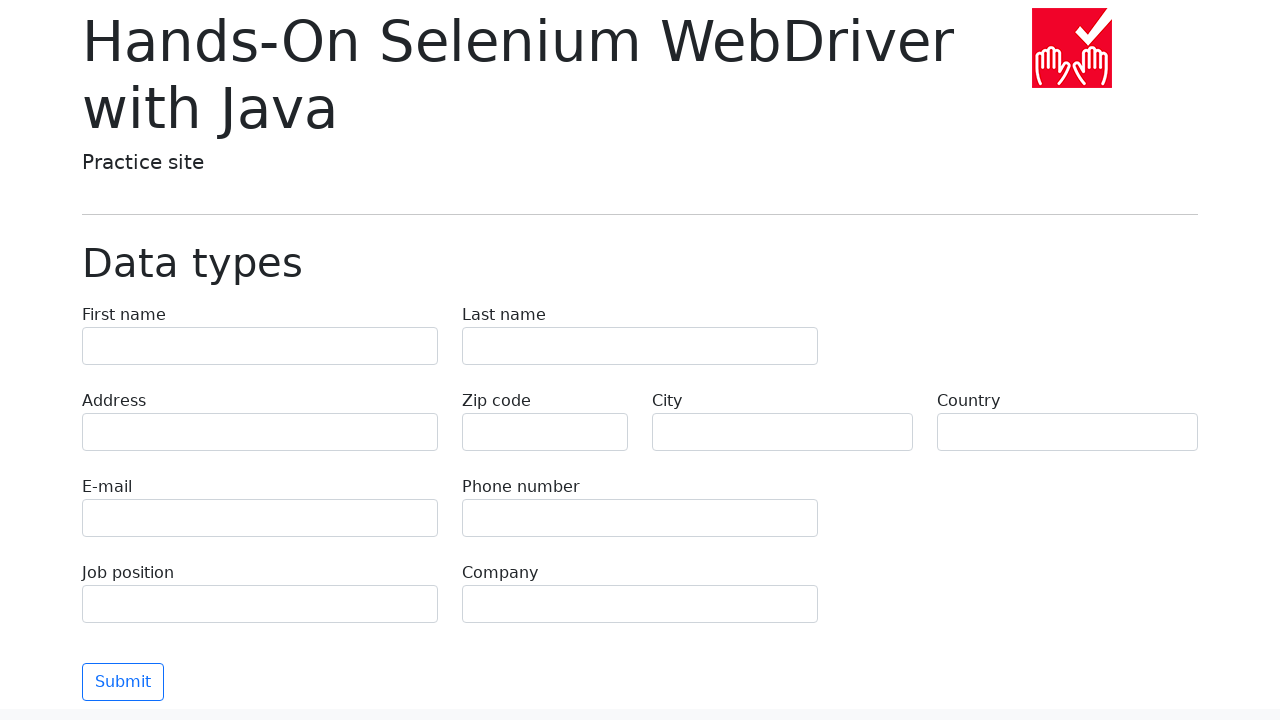

Filled first name field with 'Иван' on [name="first-name"]
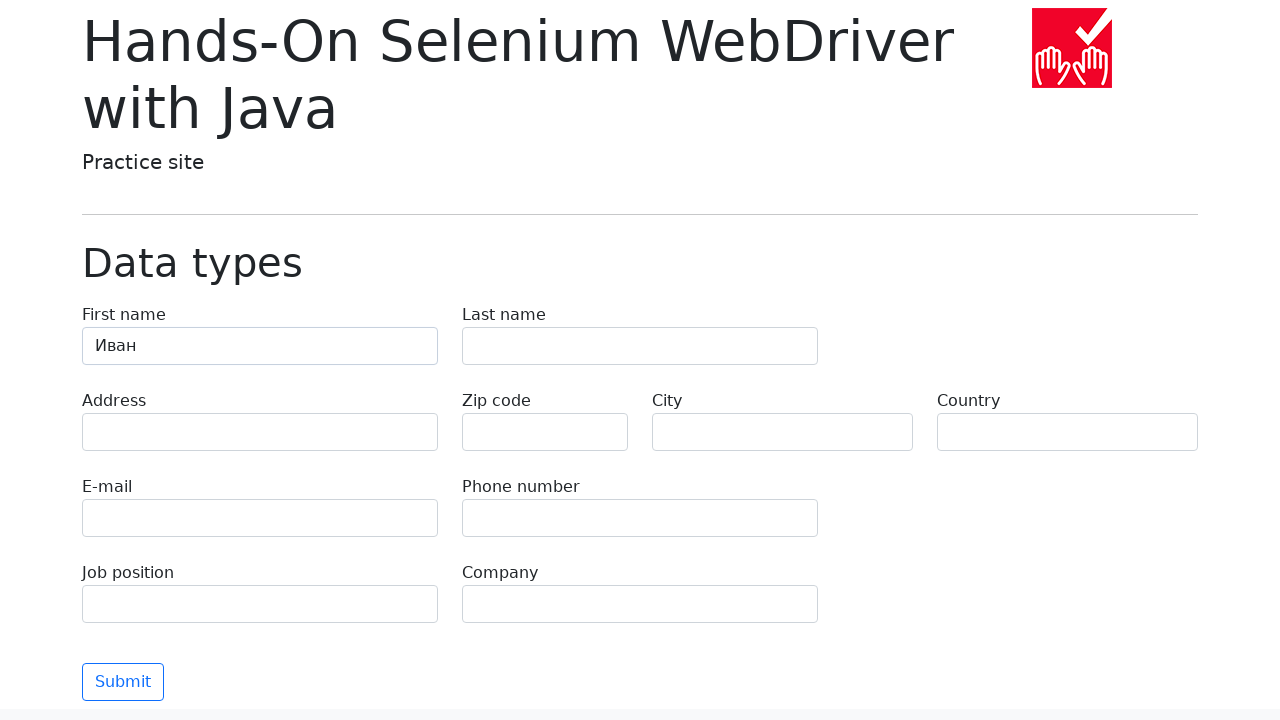

Filled last name field with 'Петров' on [name="last-name"]
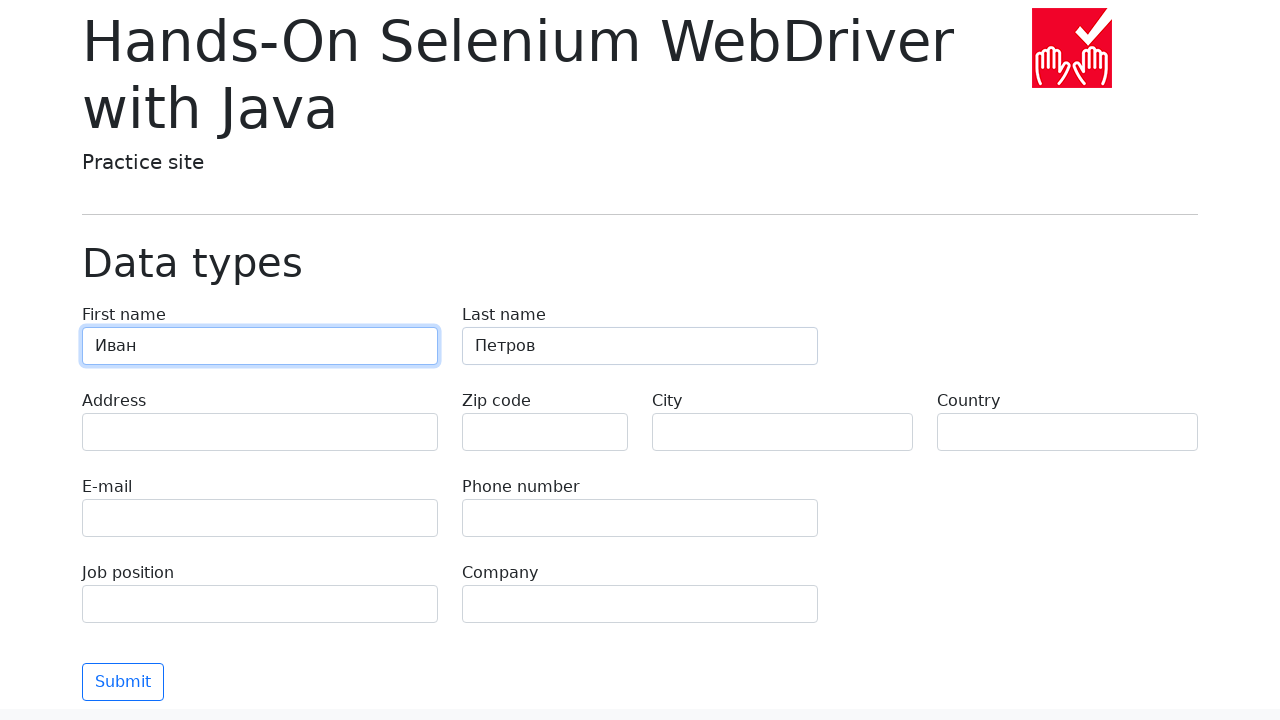

Filled address field with 'Ленина, 55-3' on [name="address"]
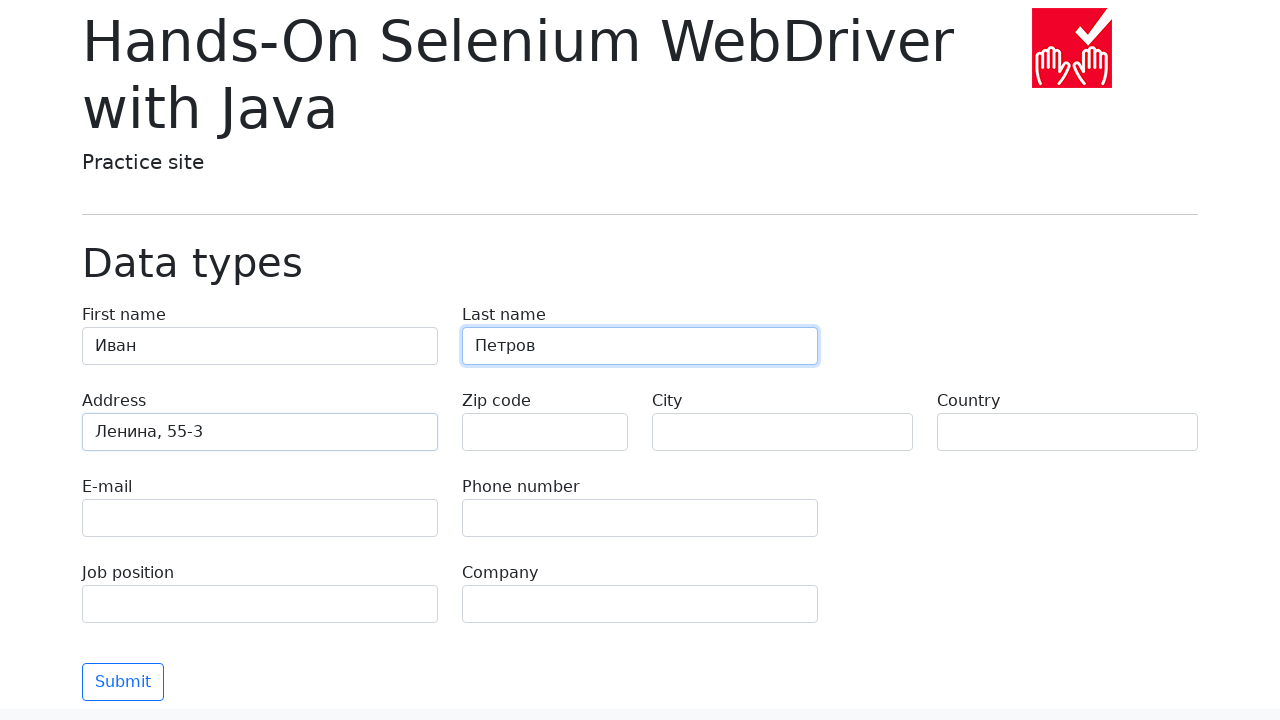

Filled city field with 'Москва' on [name="city"]
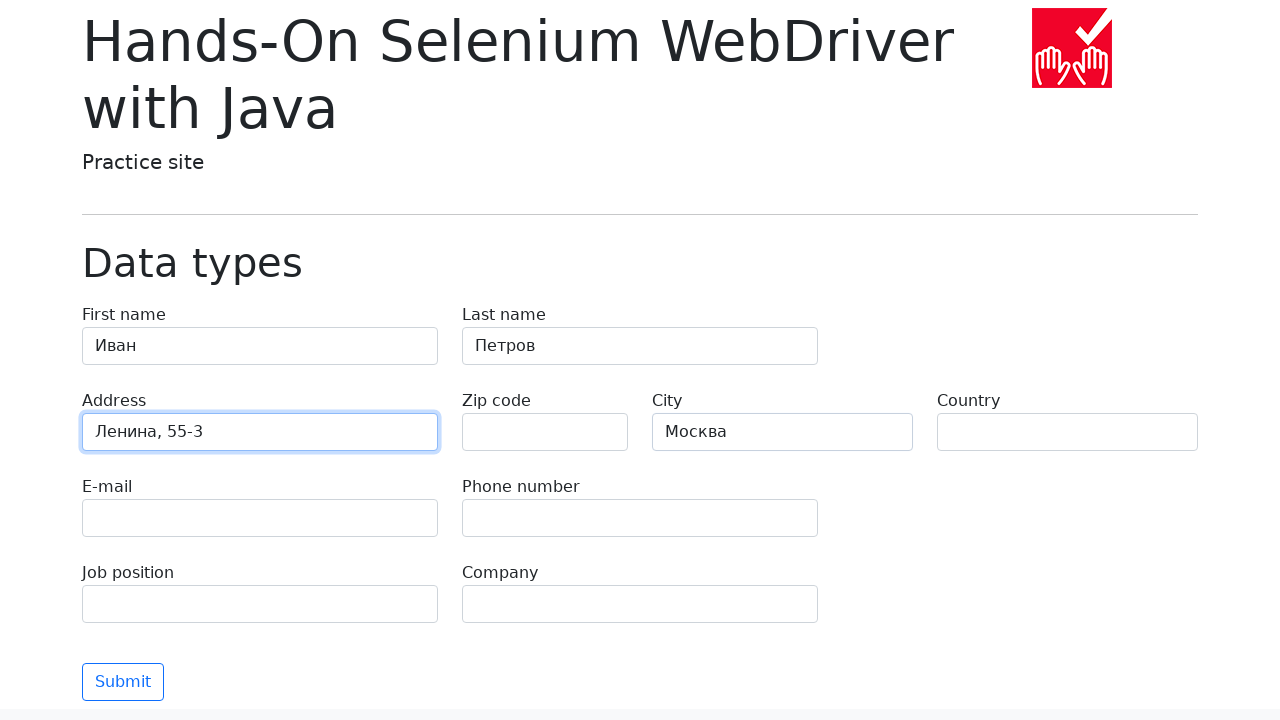

Filled country field with 'Россия' on [name="country"]
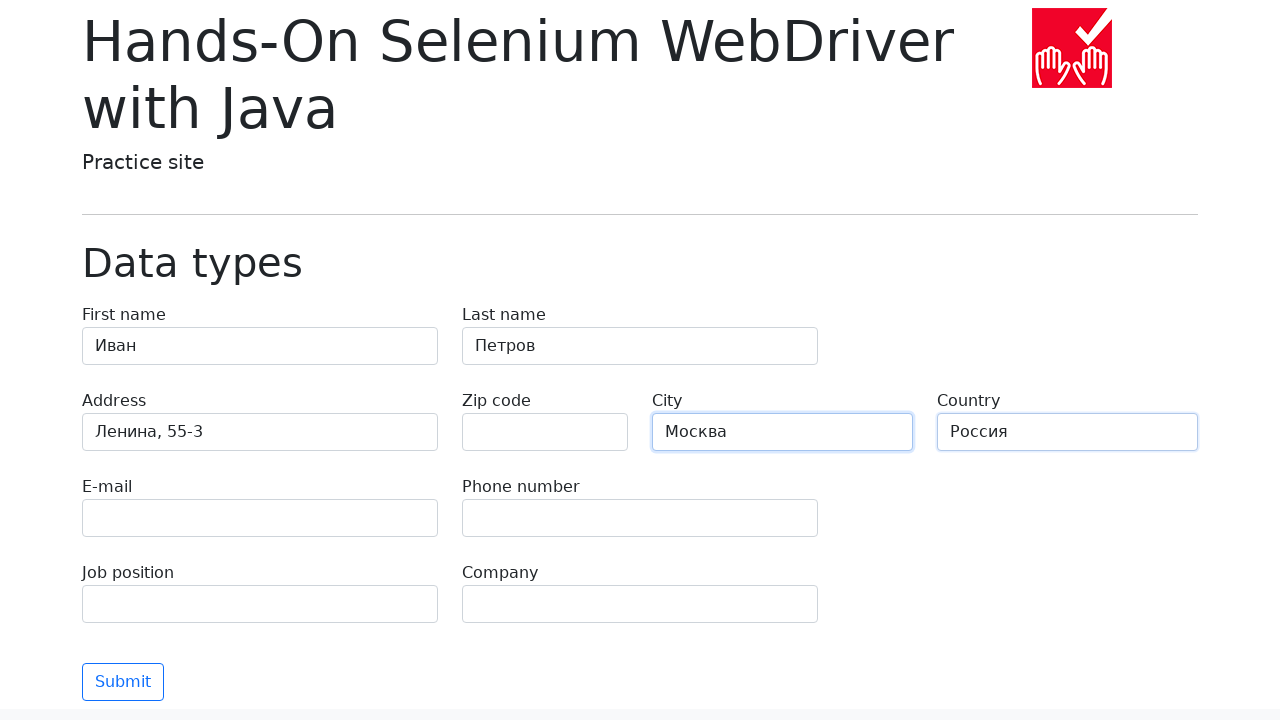

Filled email field with 'test@skypro.com' on [name="e-mail"]
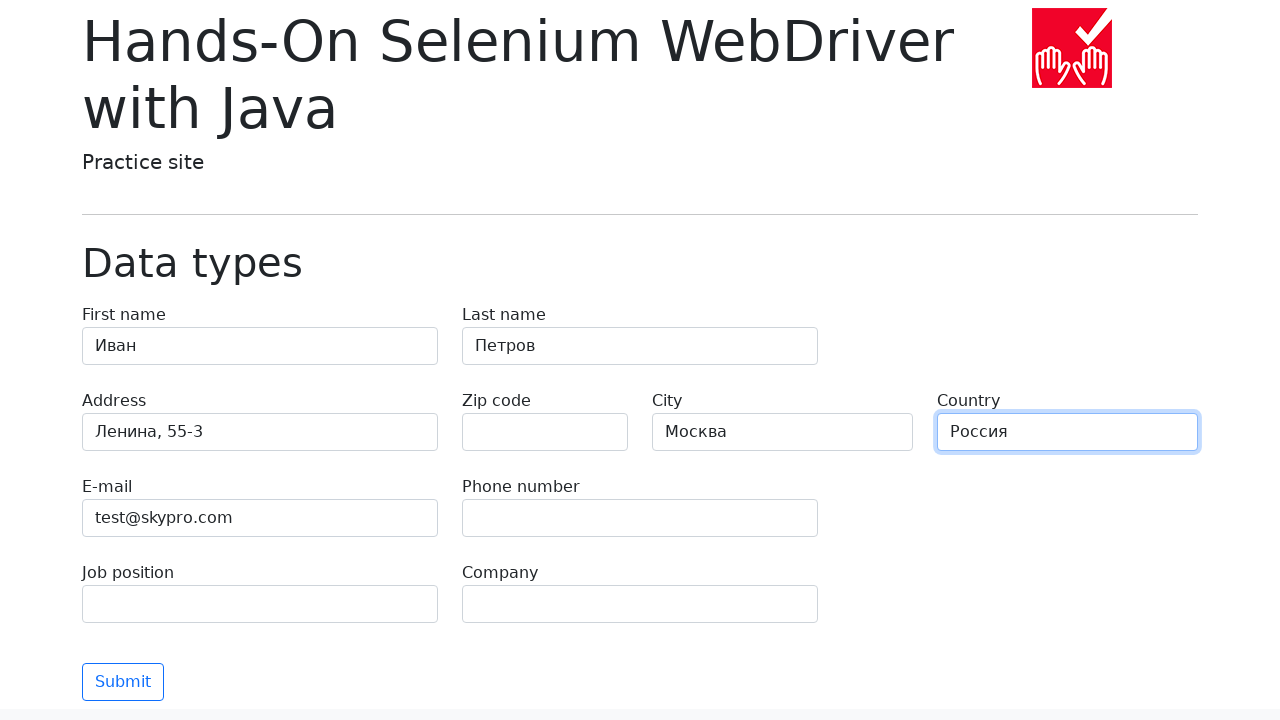

Filled phone field with '+7985899998787' on [name="phone"]
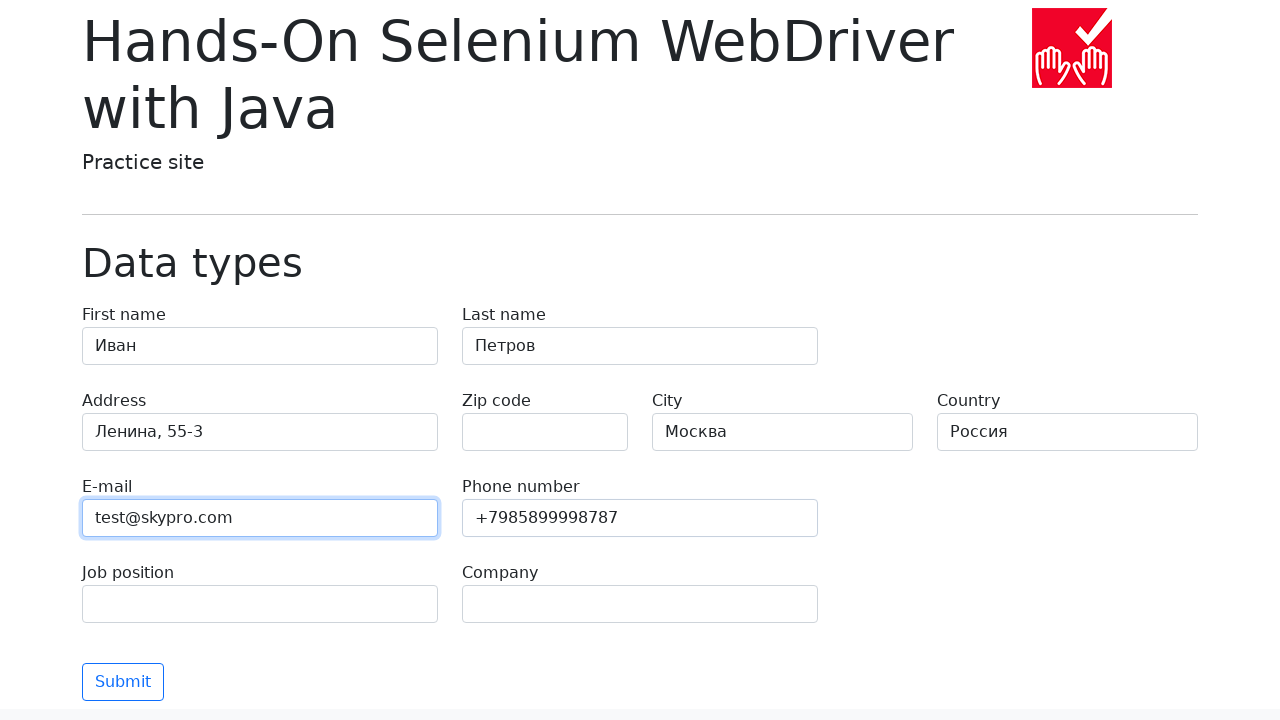

Filled job position field with 'QA' on [name="job-position"]
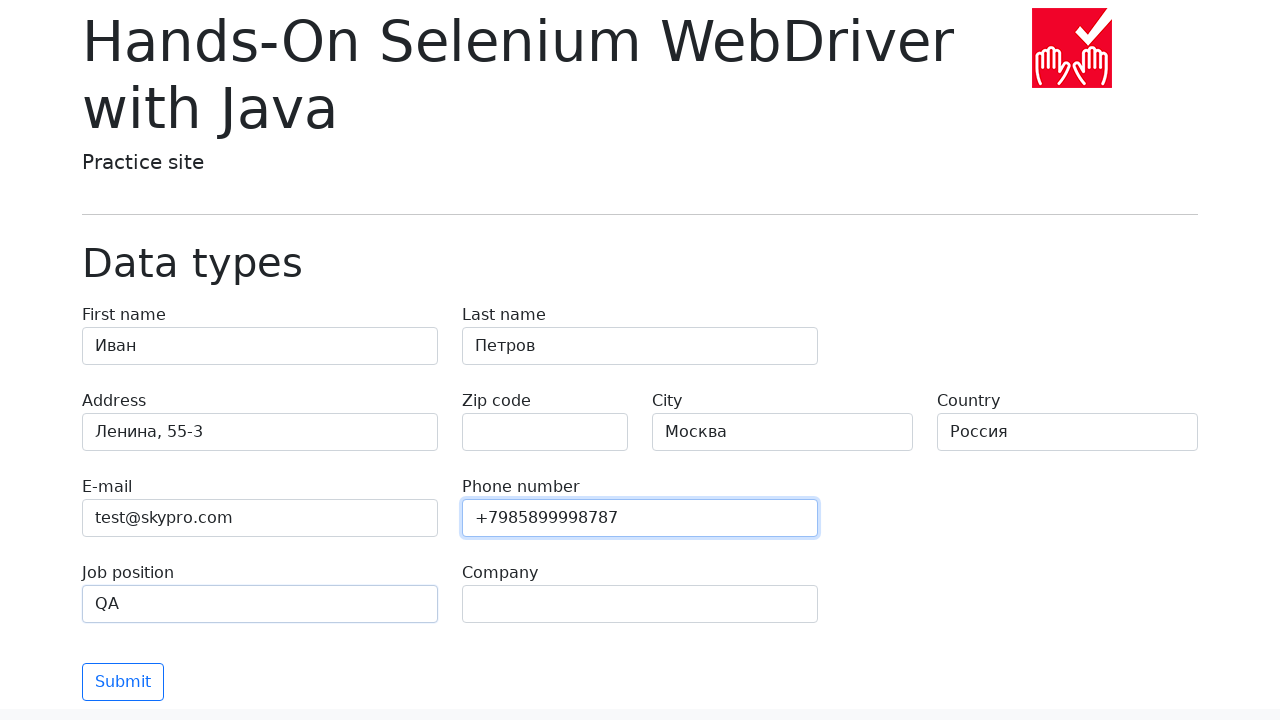

Filled company field with 'SkyPro' on [name="company"]
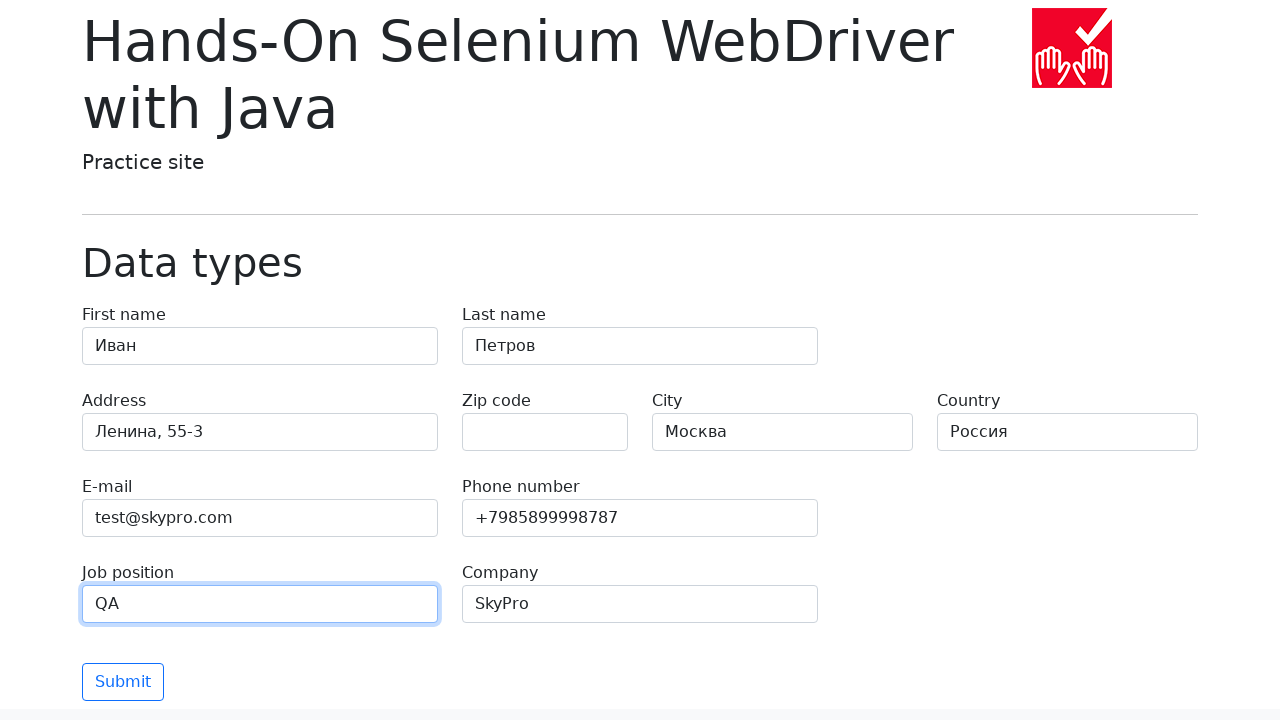

Clicked submit button to submit the form at (123, 682) on [type="submit"]
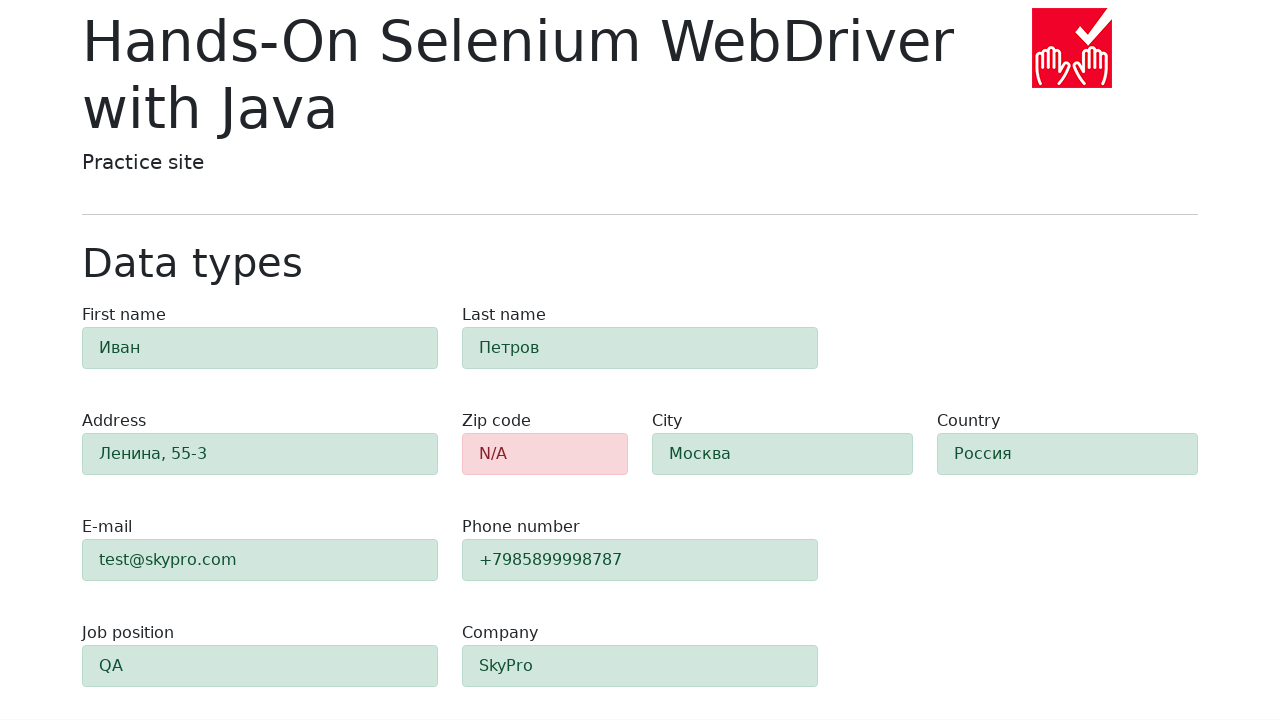

Waited for validation results to appear
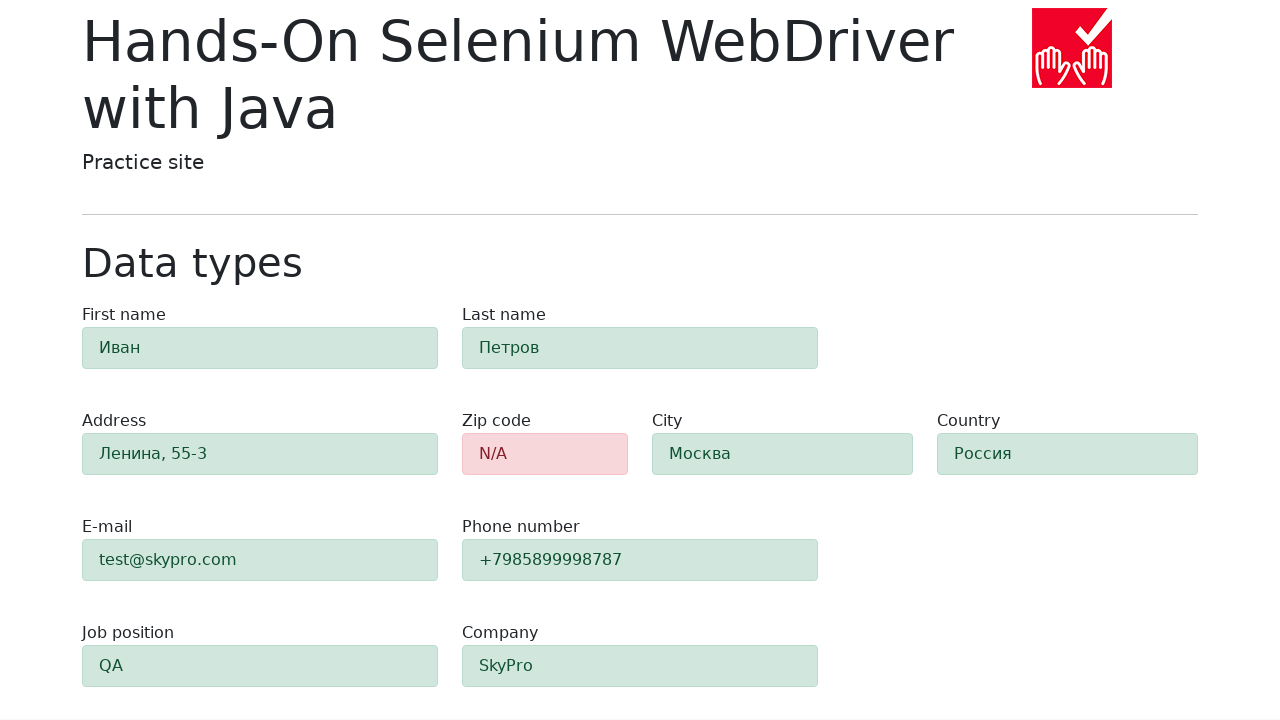

Verified zip code field has error styling (red background)
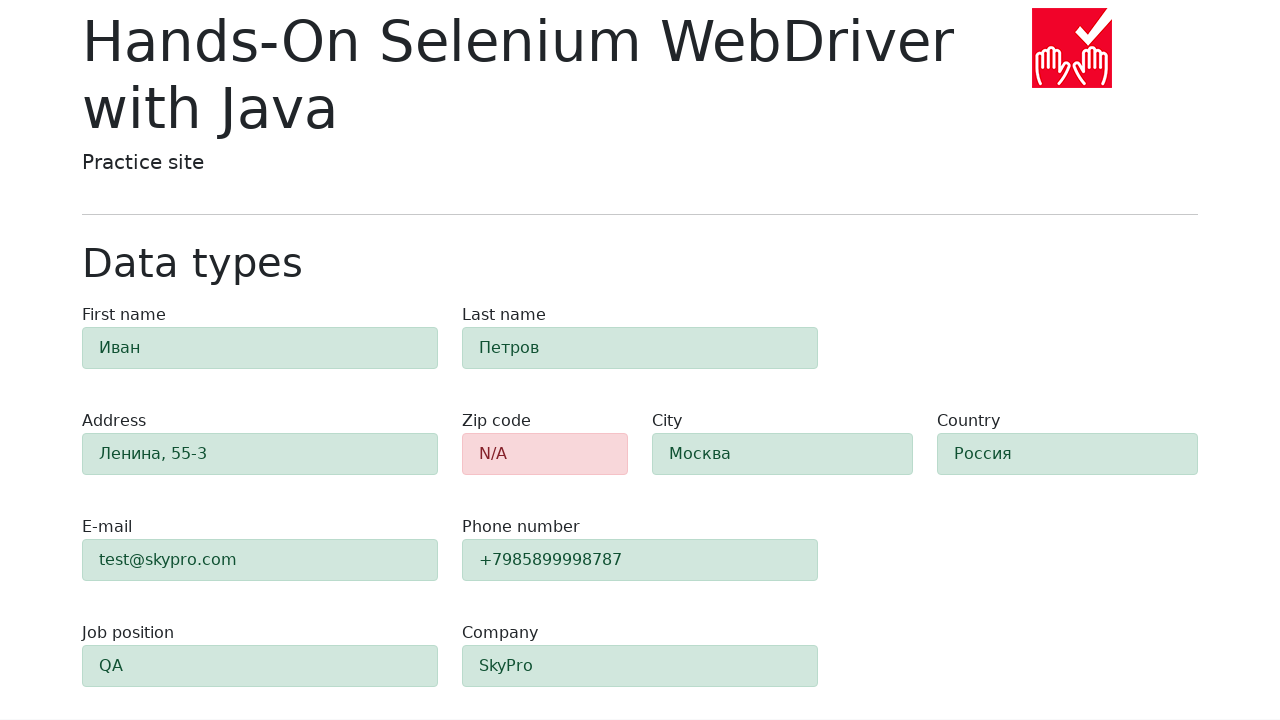

Verified success field 1 has correct styling (green background)
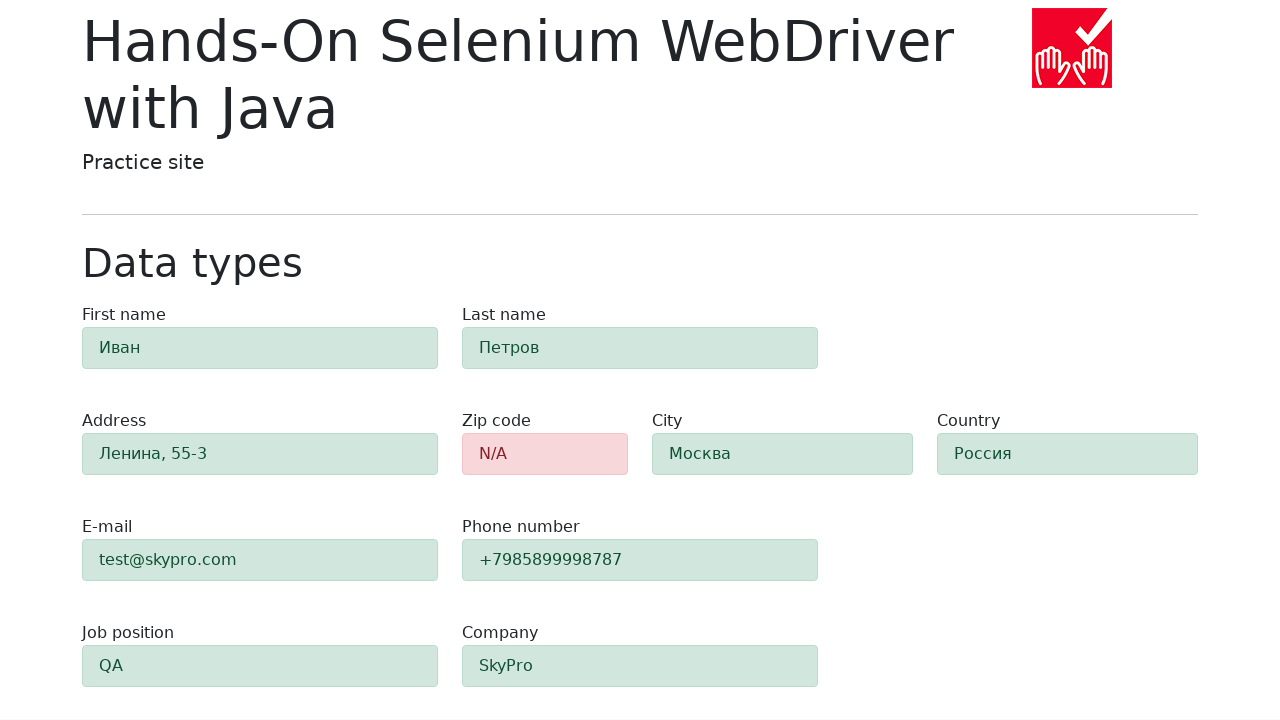

Verified success field 2 has correct styling (green background)
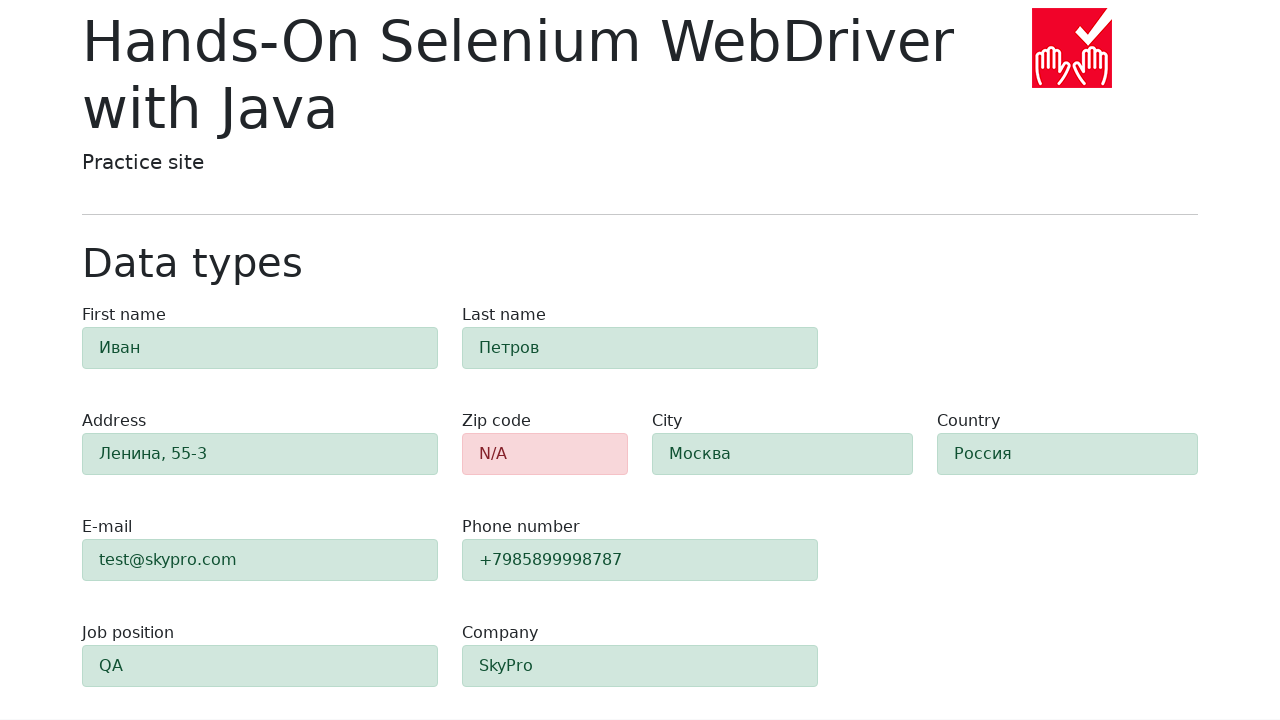

Verified success field 3 has correct styling (green background)
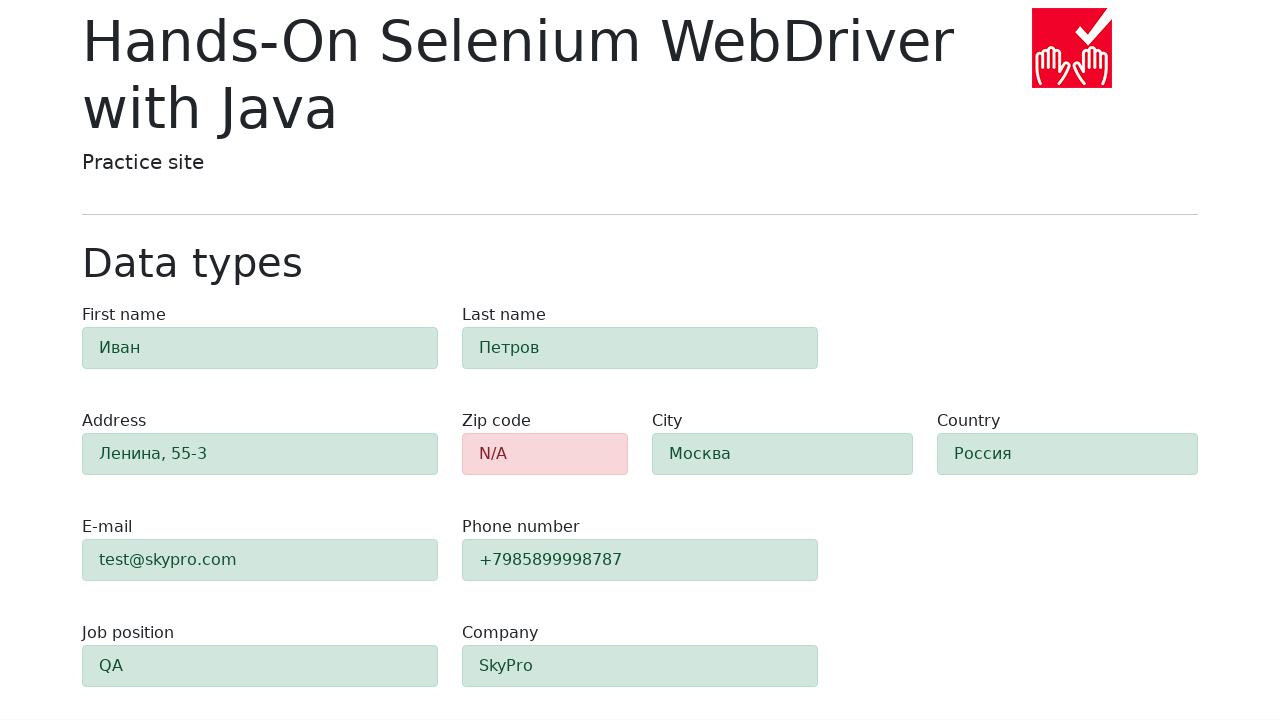

Verified success field 4 has correct styling (green background)
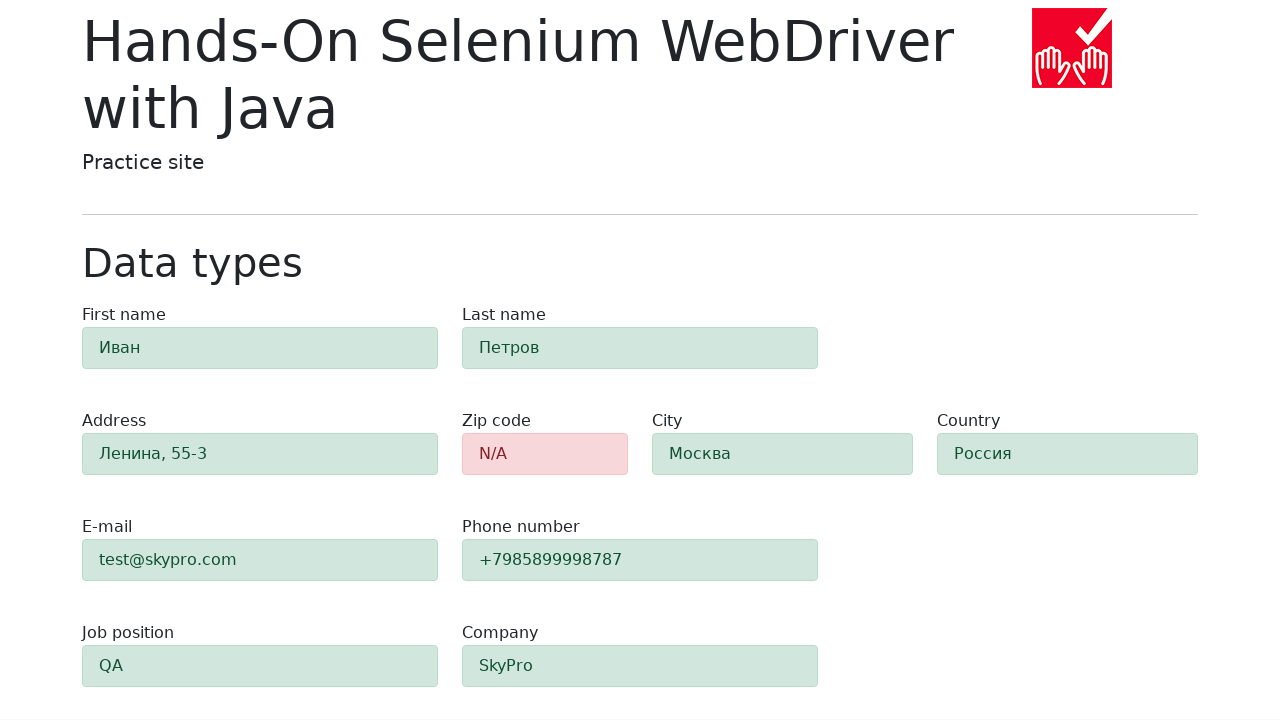

Verified success field 5 has correct styling (green background)
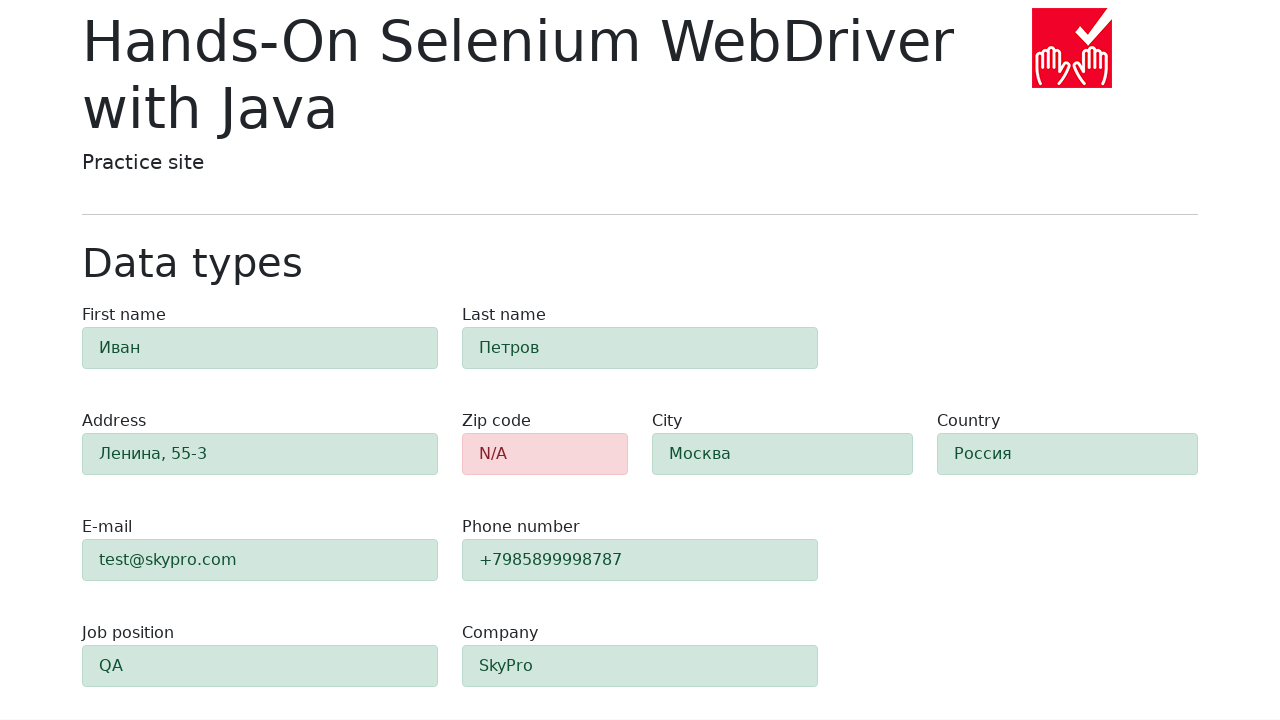

Verified success field 6 has correct styling (green background)
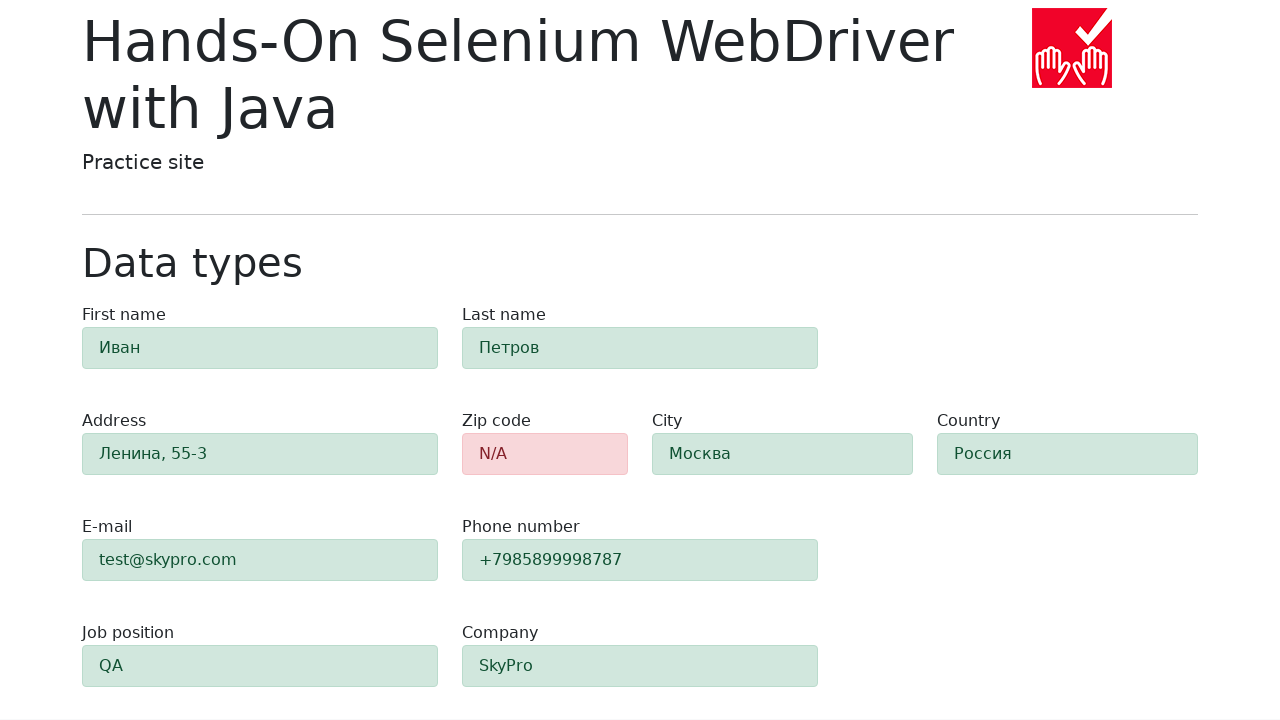

Verified success field 7 has correct styling (green background)
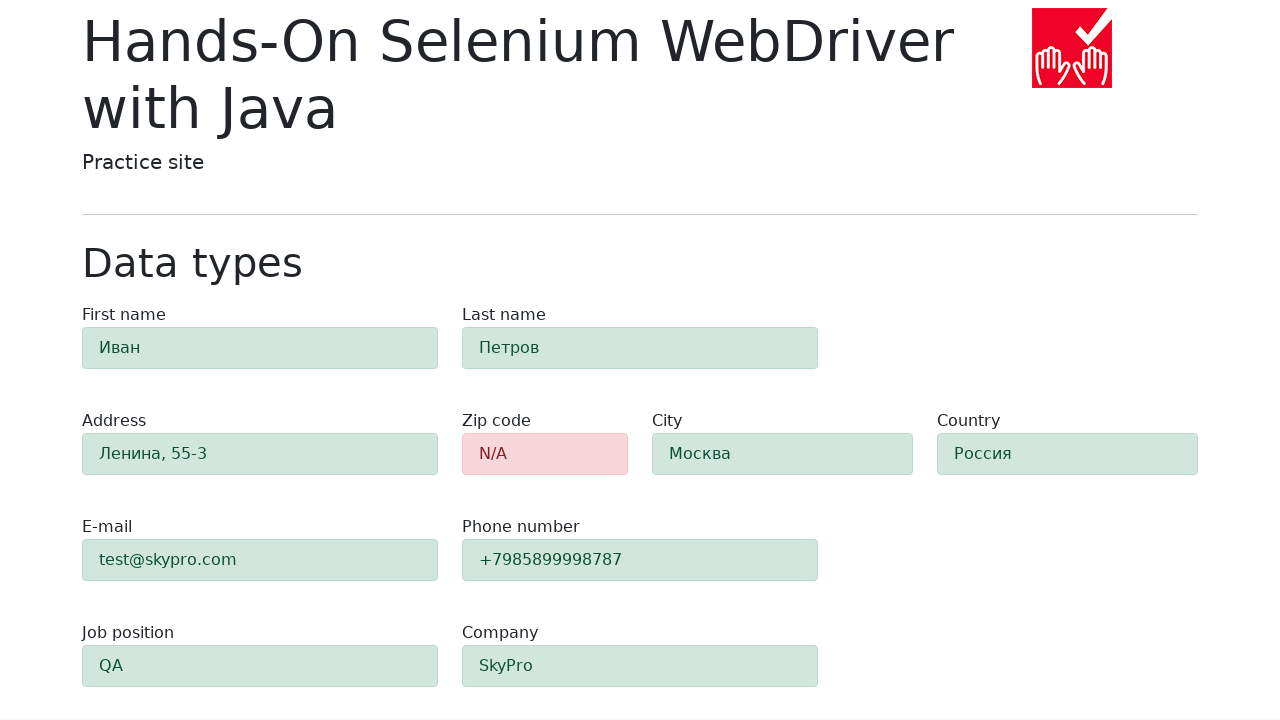

Verified success field 8 has correct styling (green background)
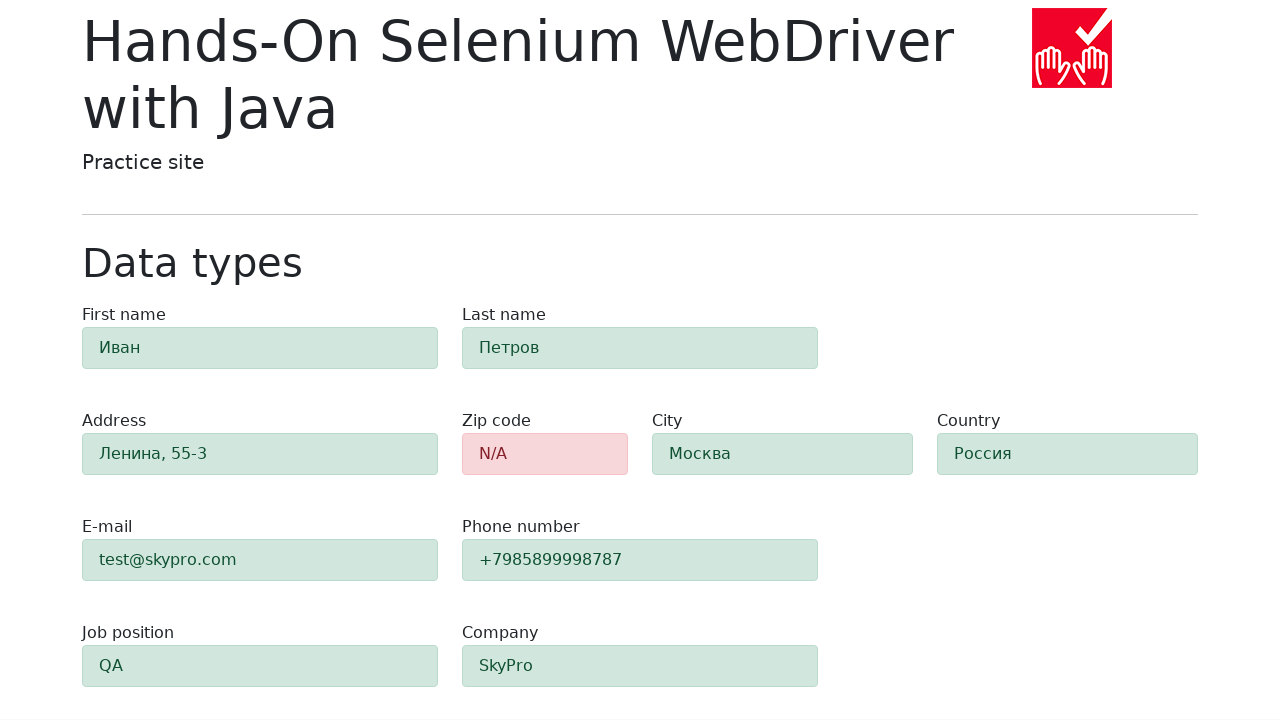

Verified success field 9 has correct styling (green background)
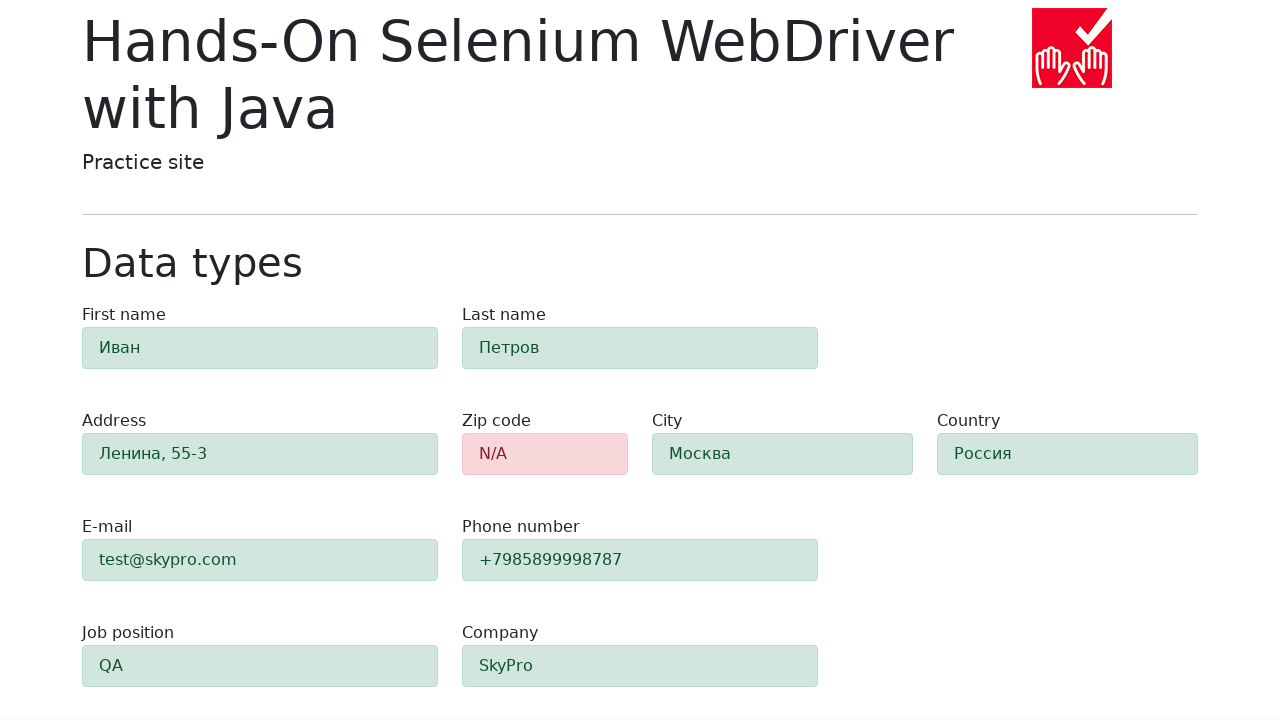

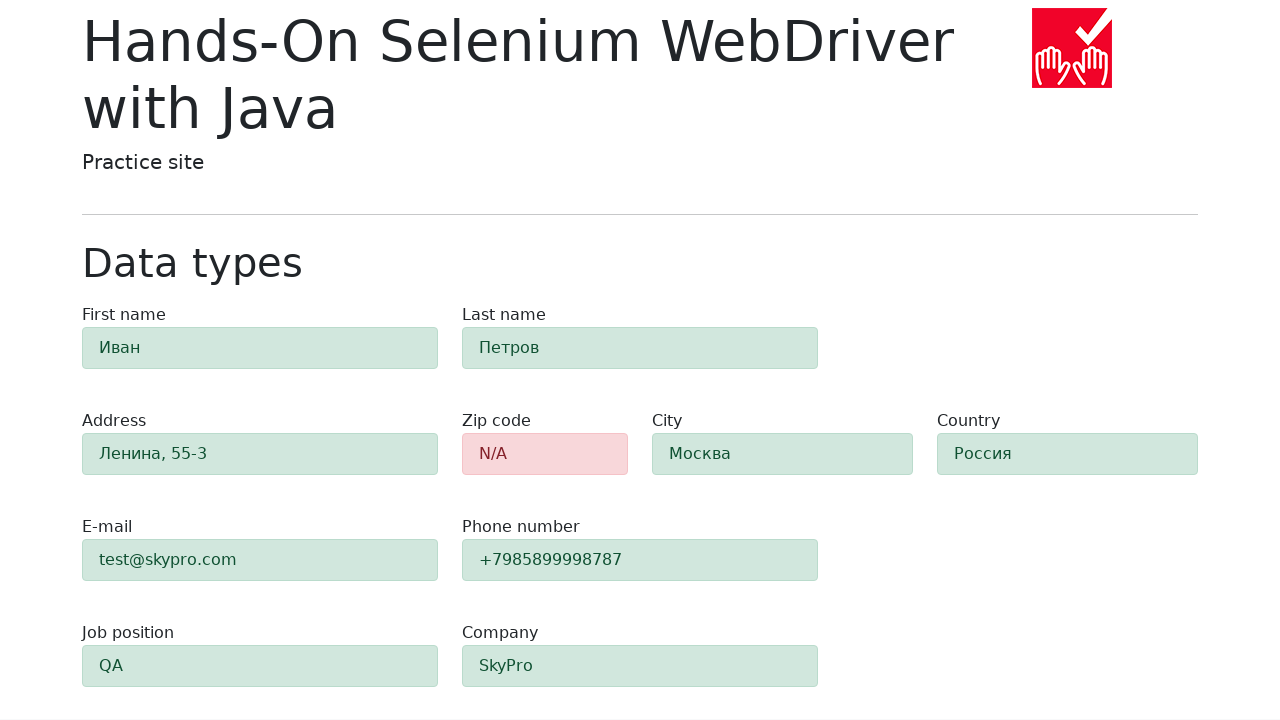